Tests that the privacy policy link opens in a new tab and navigates to the correct privacy page

Starting URL: https://cac-tat.s3.eu-central-1.amazonaws.com/index.html

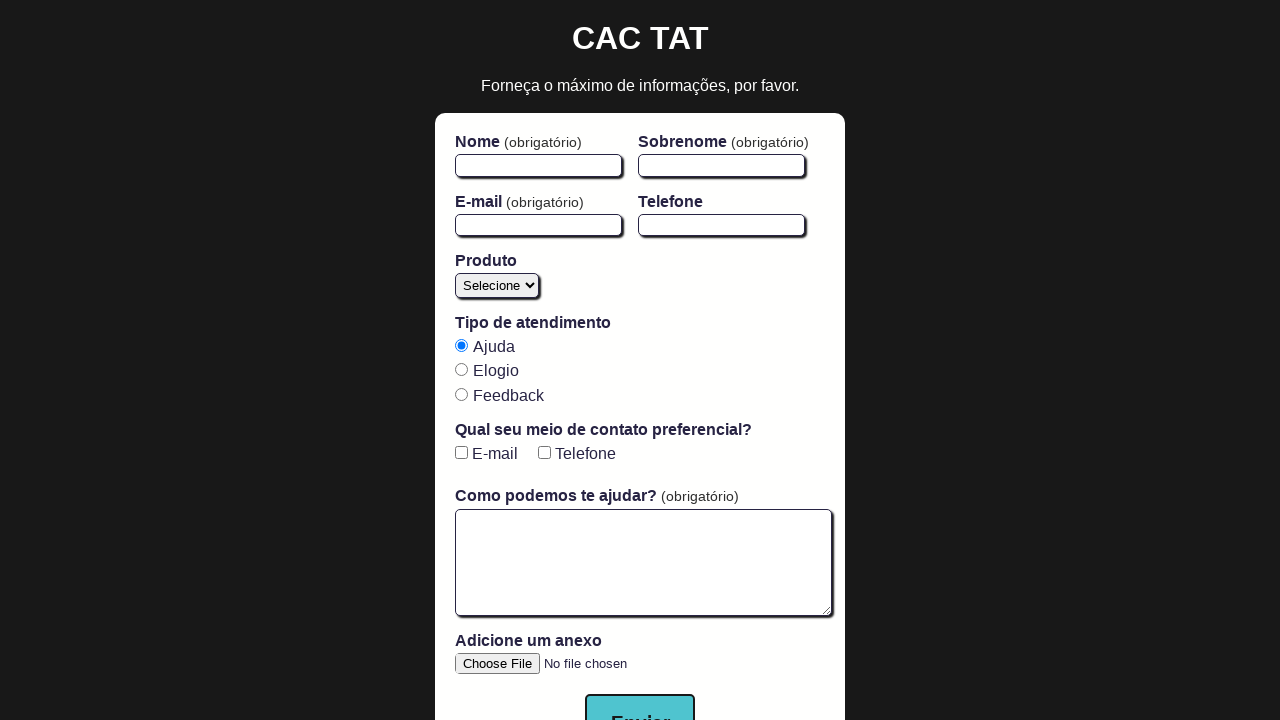

Clicked privacy policy link and new tab opened at (640, 690) on text=Política de Privacidade
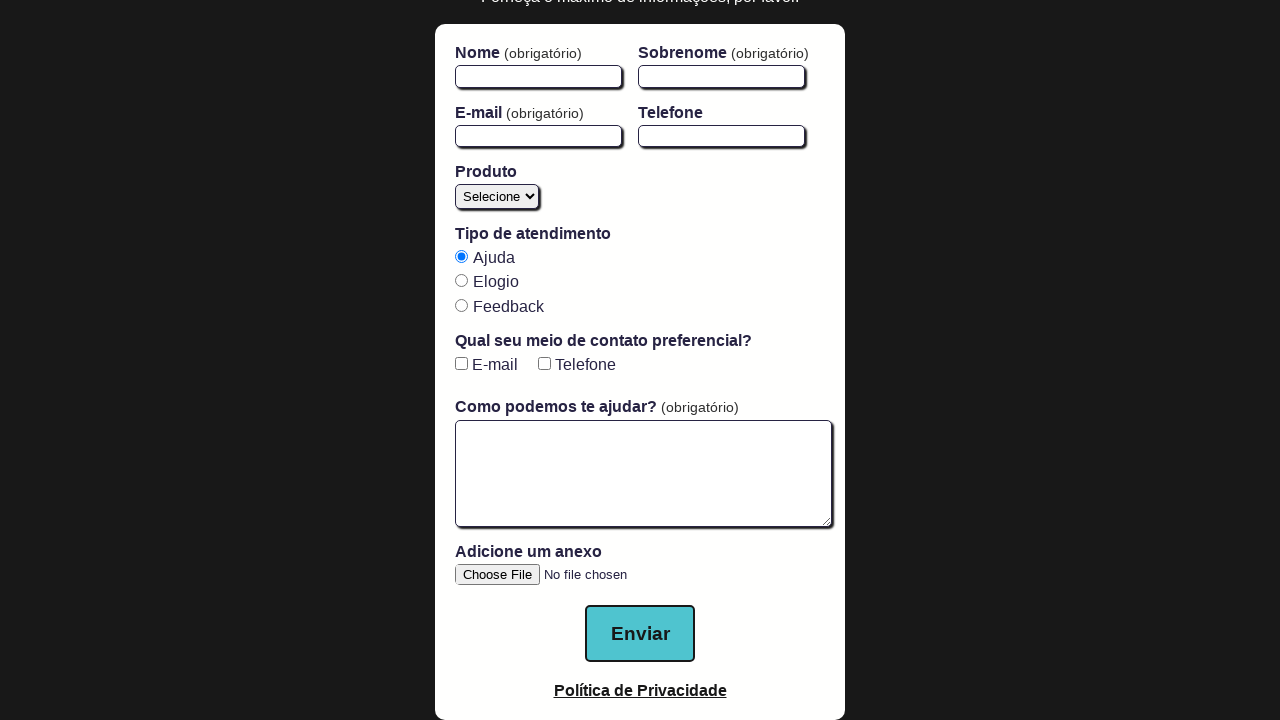

New privacy page loaded completely
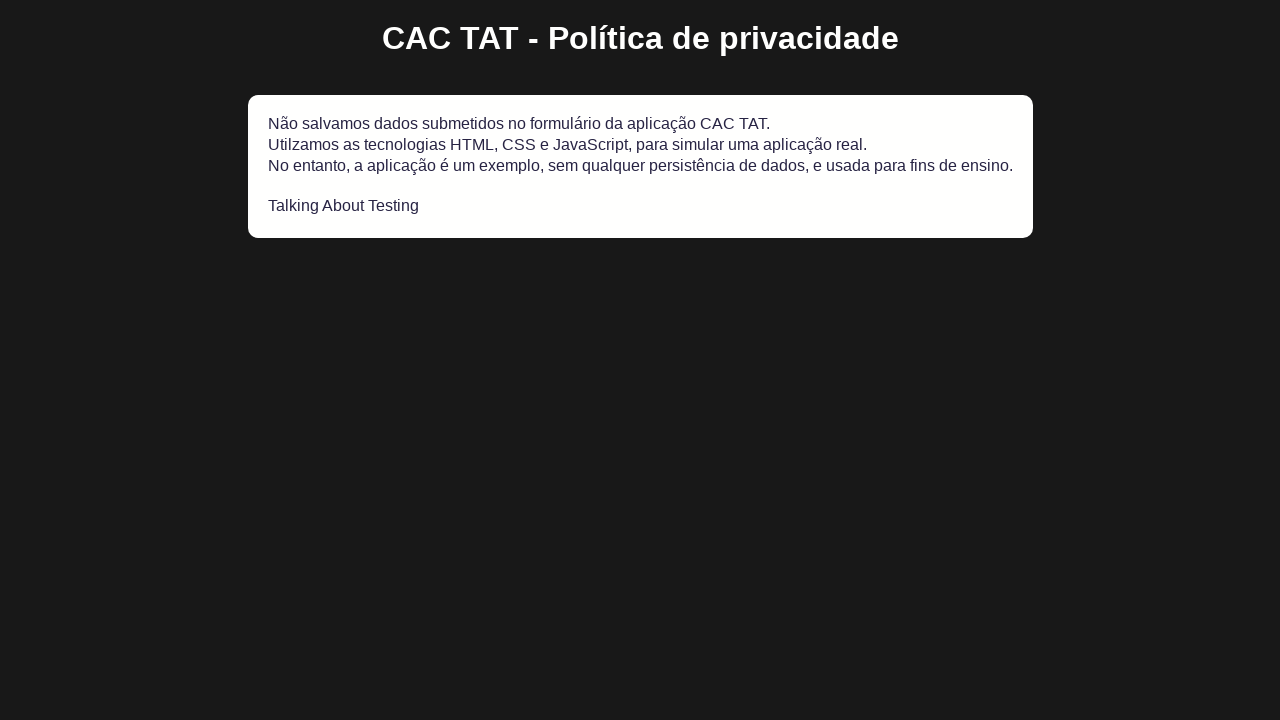

Verified that privacy page URL contains 'privacy.html'
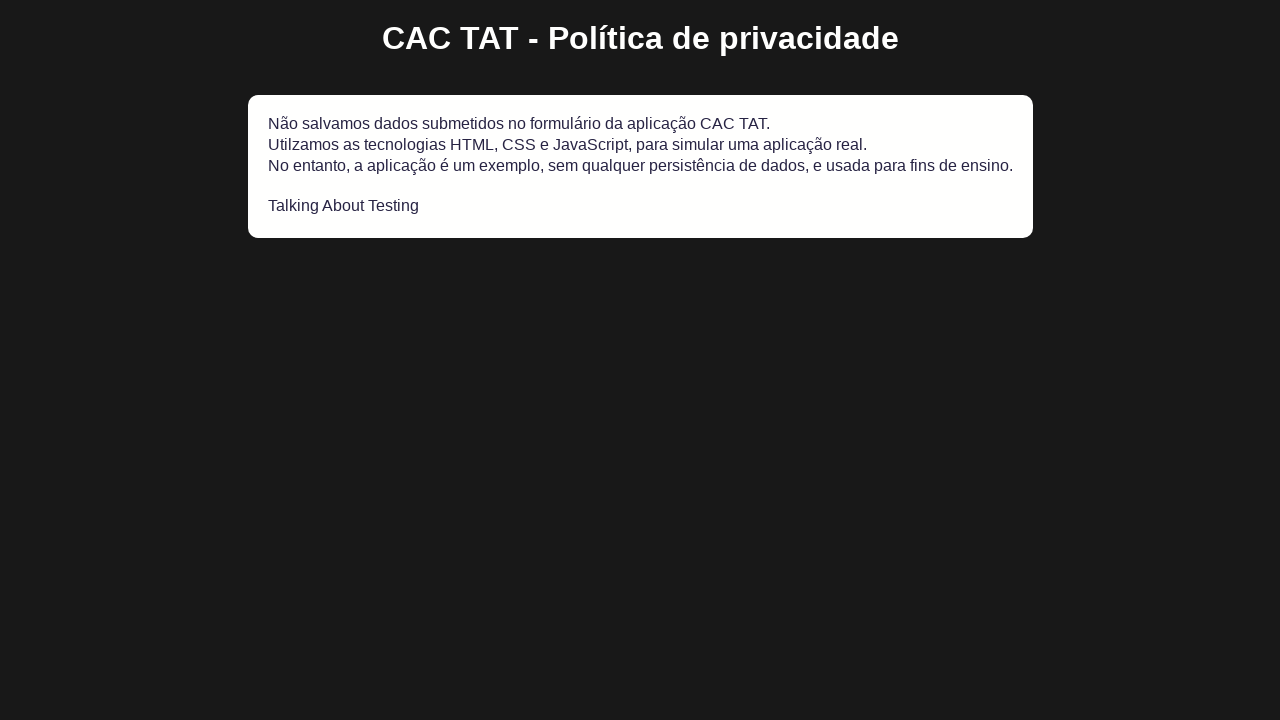

Verified that privacy page title is correct
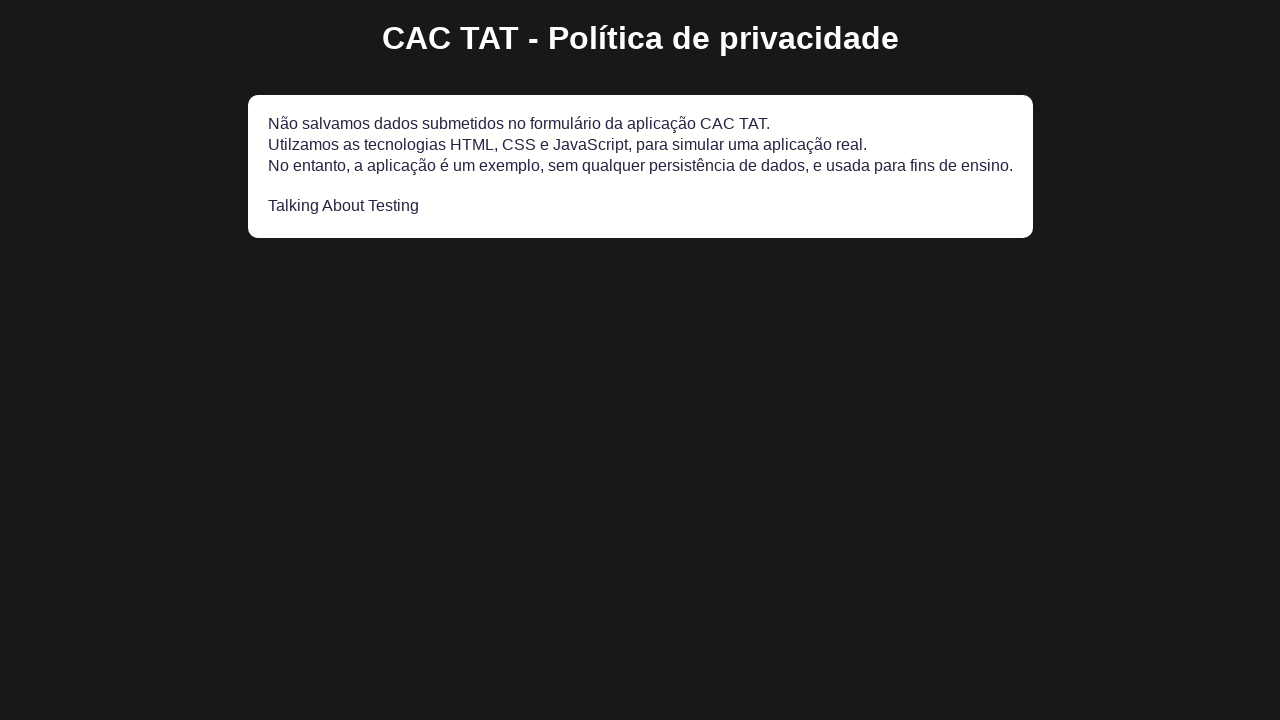

Closed the privacy page tab
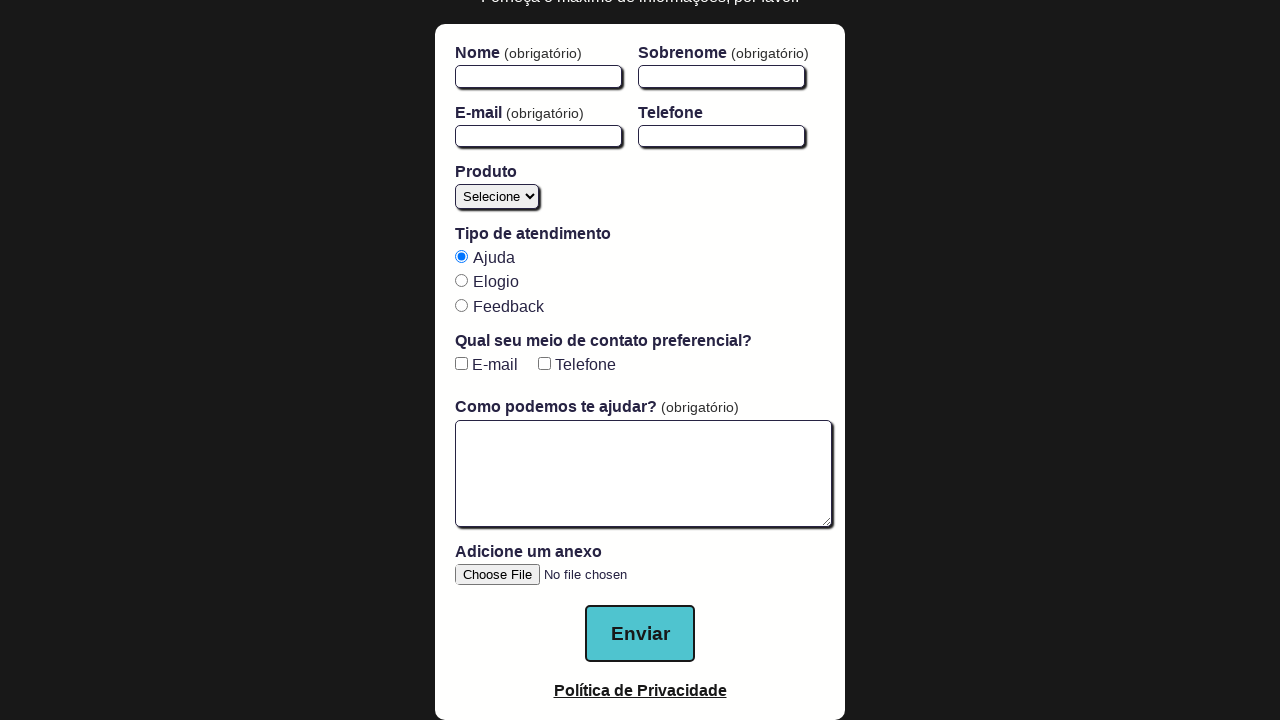

Verified that main page title is visible after closing privacy tab
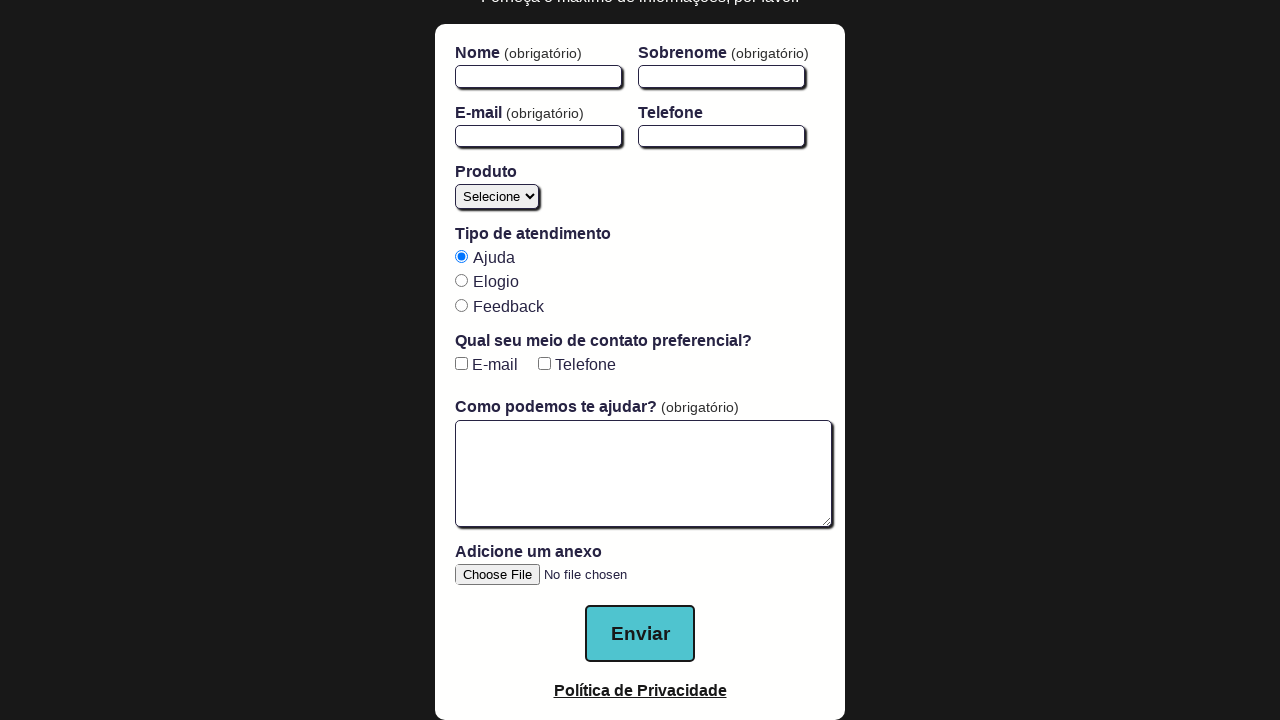

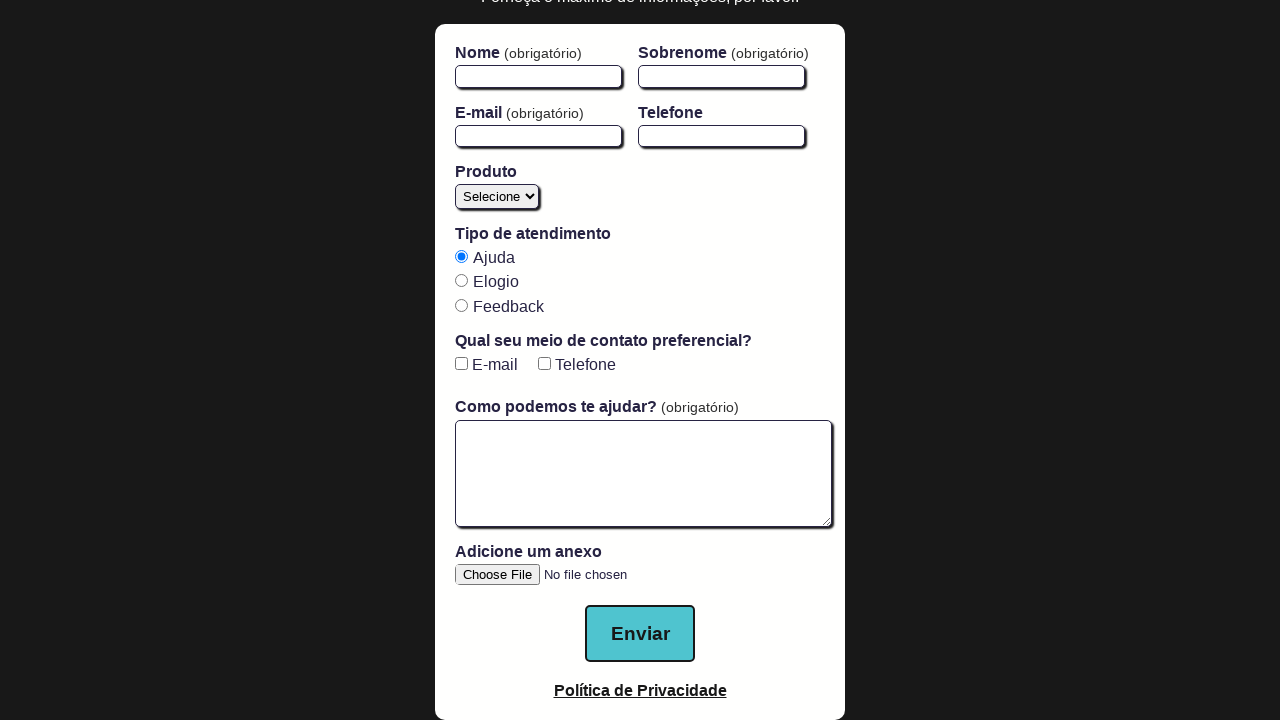